Navigates to the Zoopla UK website homepage

Starting URL: https://www.zoopla.co.uk/

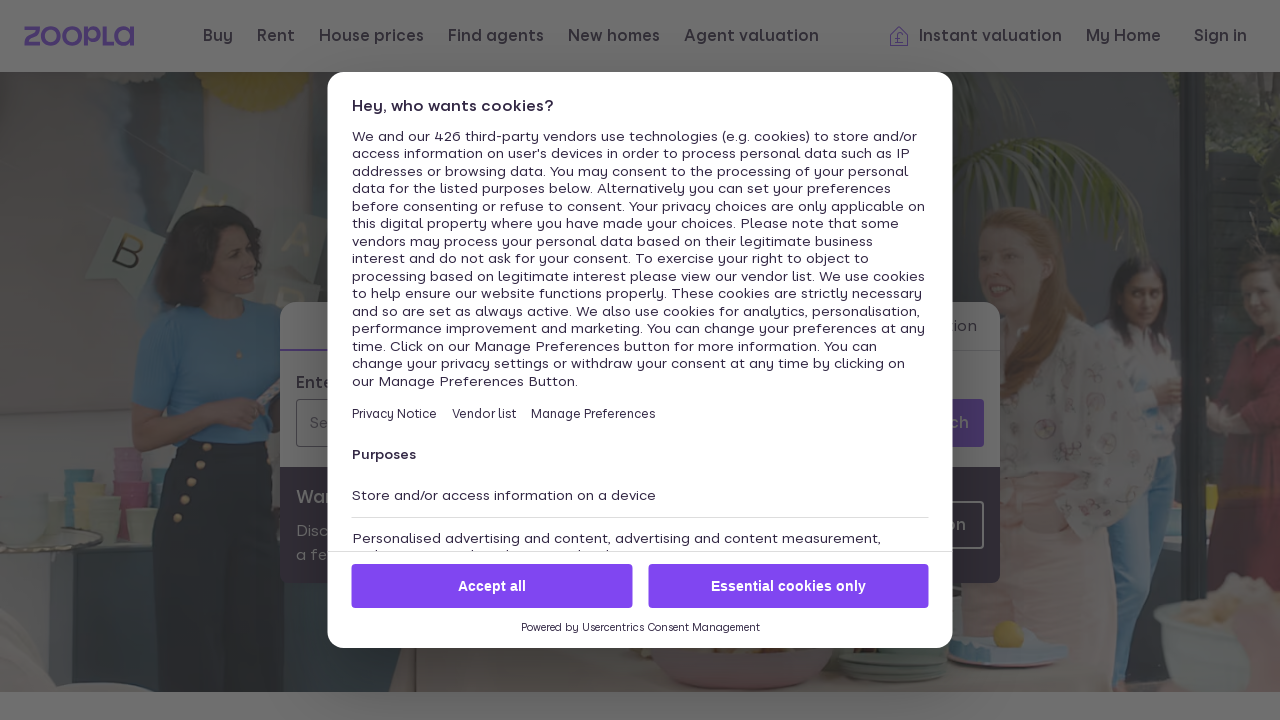

Navigated to Zoopla UK website homepage
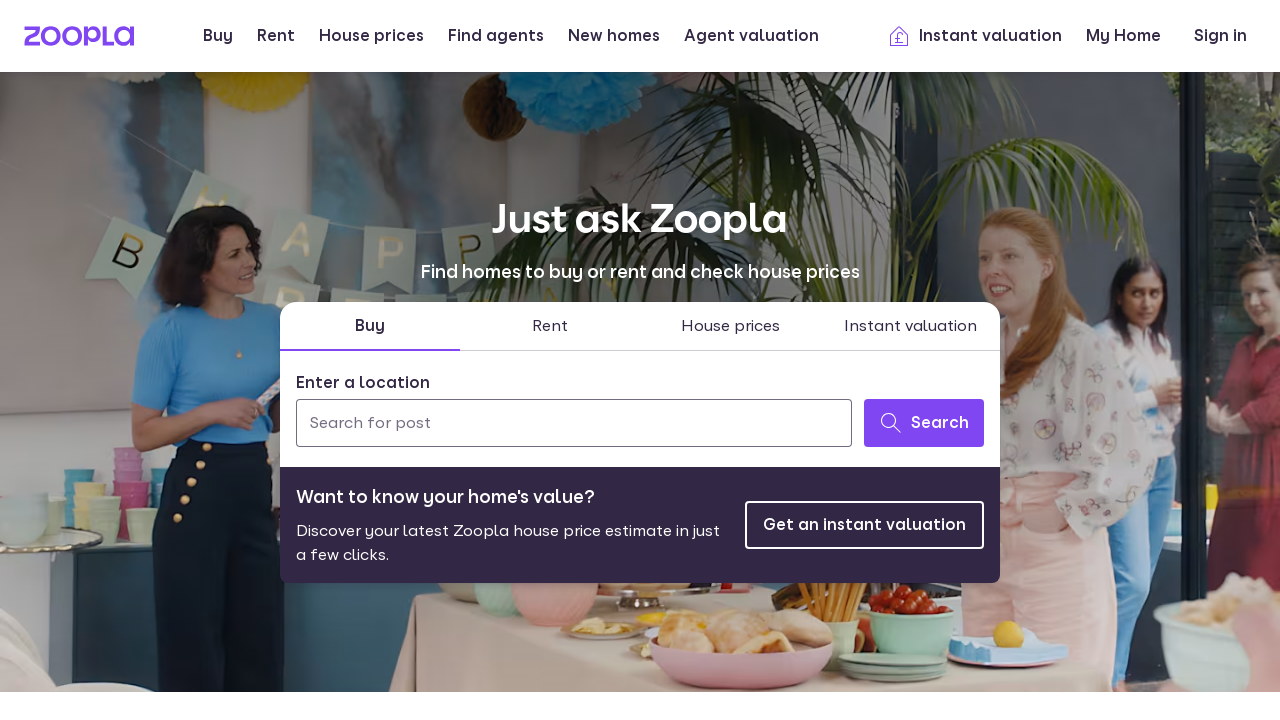

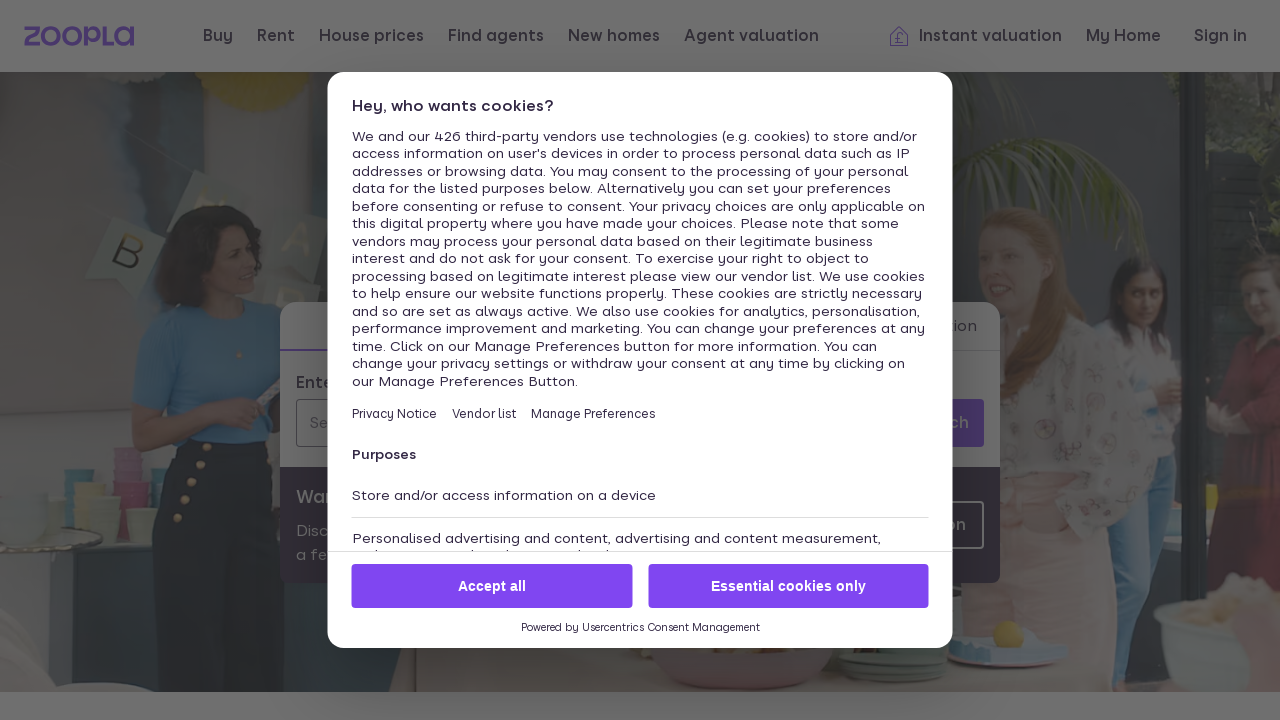